Tests E-Prime checker with contractions like I'm, you're, he's etc.

Starting URL: https://www.exploratorytestingacademy.com/app/

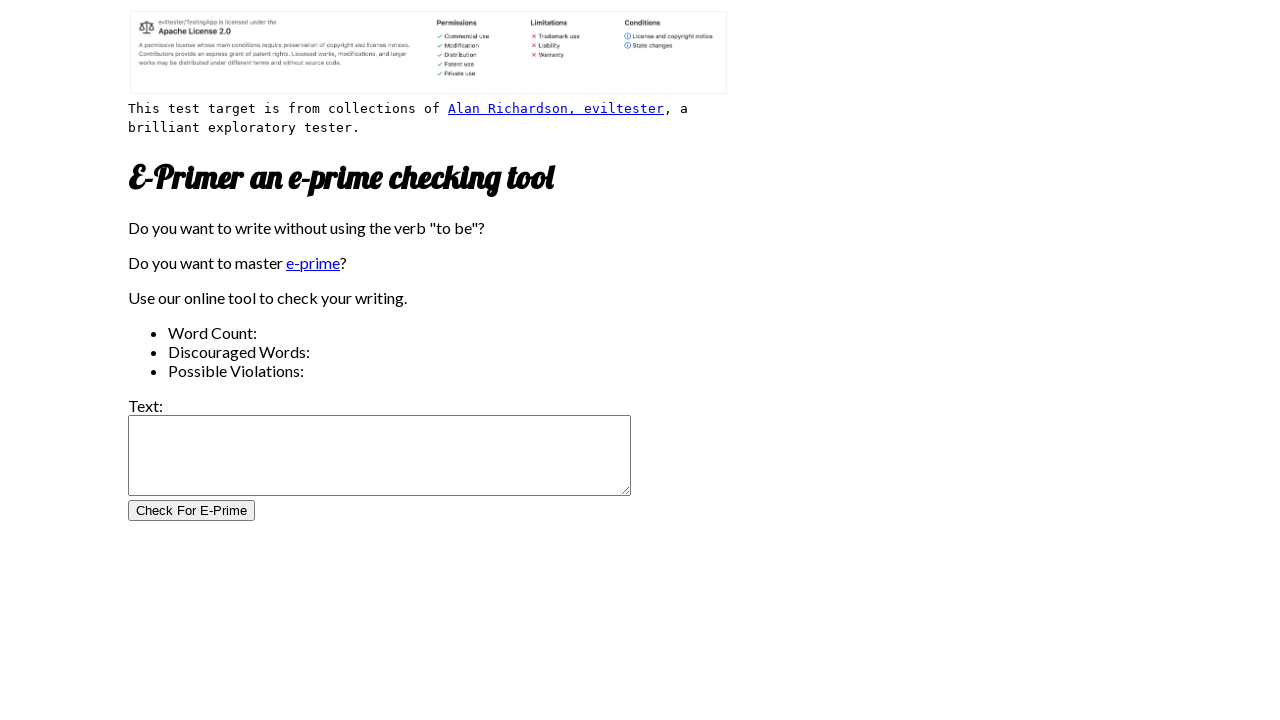

Filled input text area with contractions test data on #inputtext
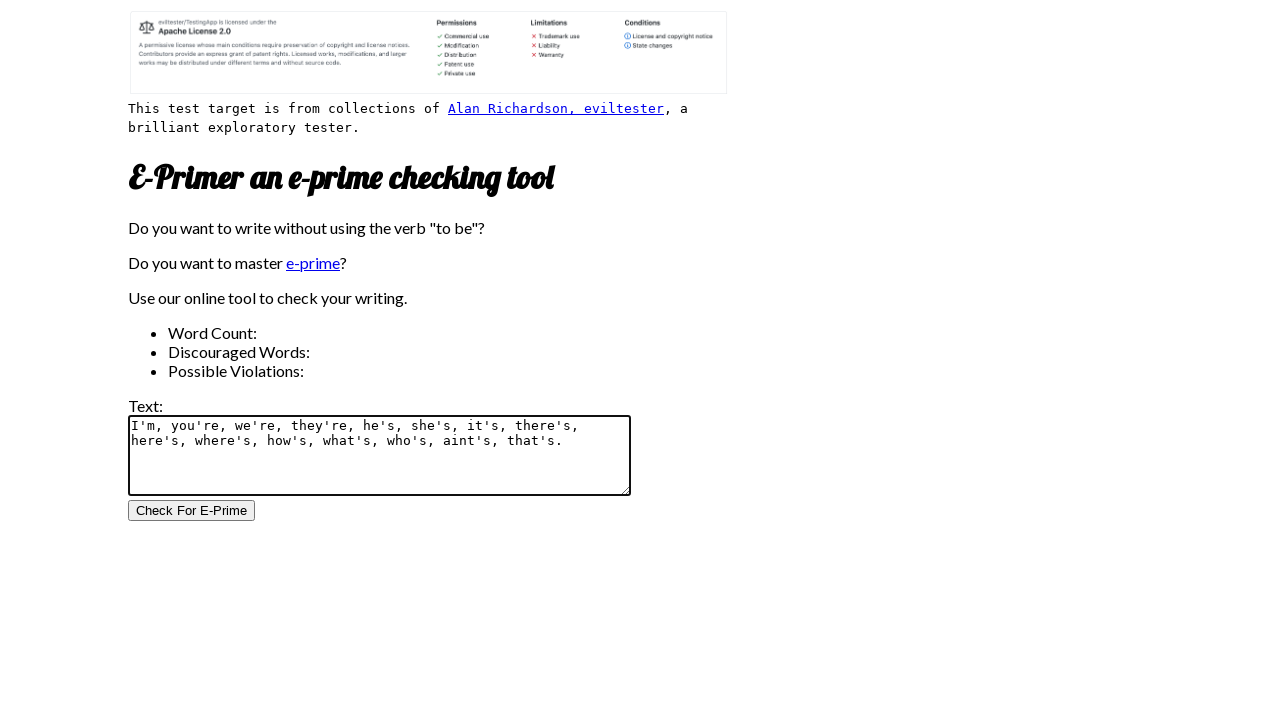

Clicked E-Prime check button at (192, 511) on #CheckForEPrimeButton
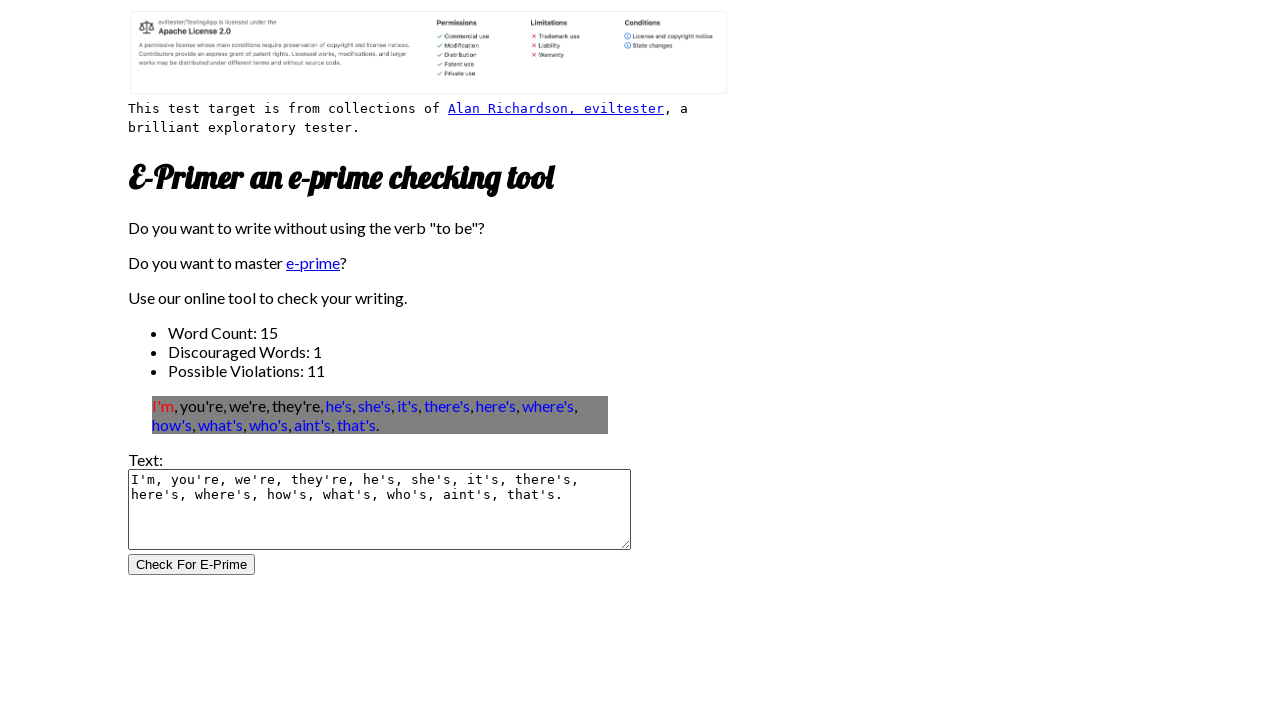

Verified word count equals 15
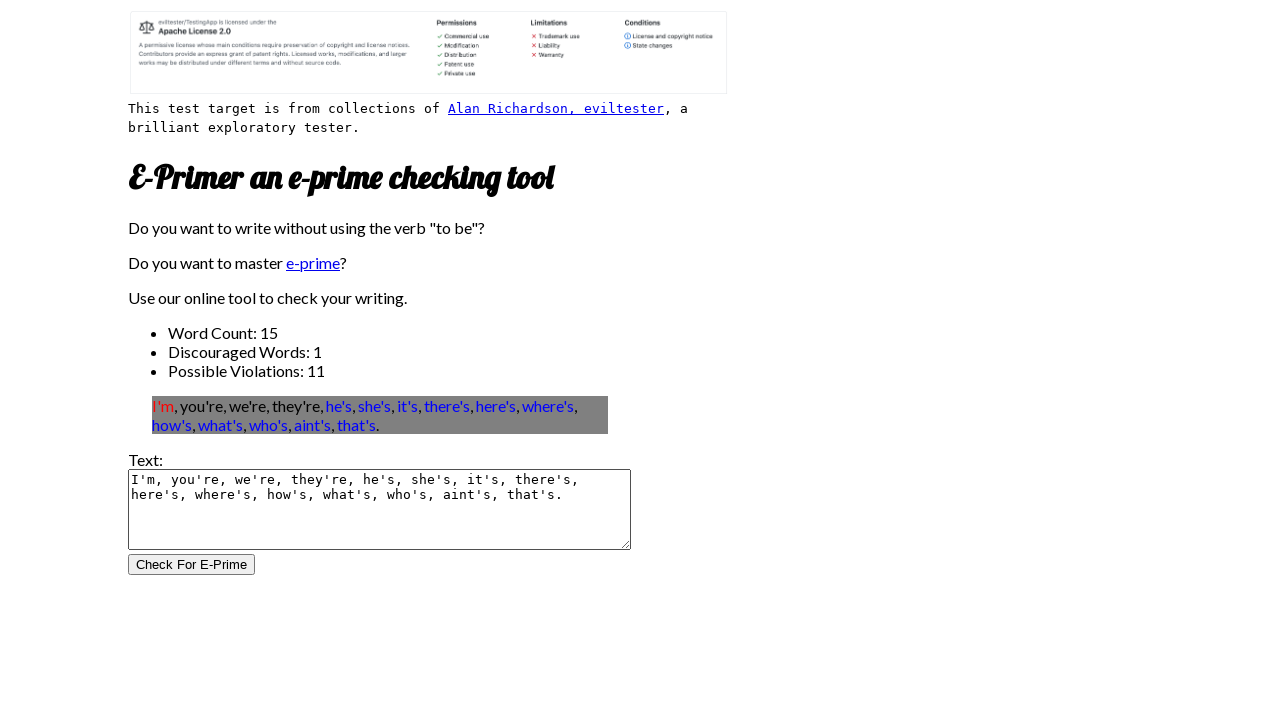

Verified discouraged word count equals 1
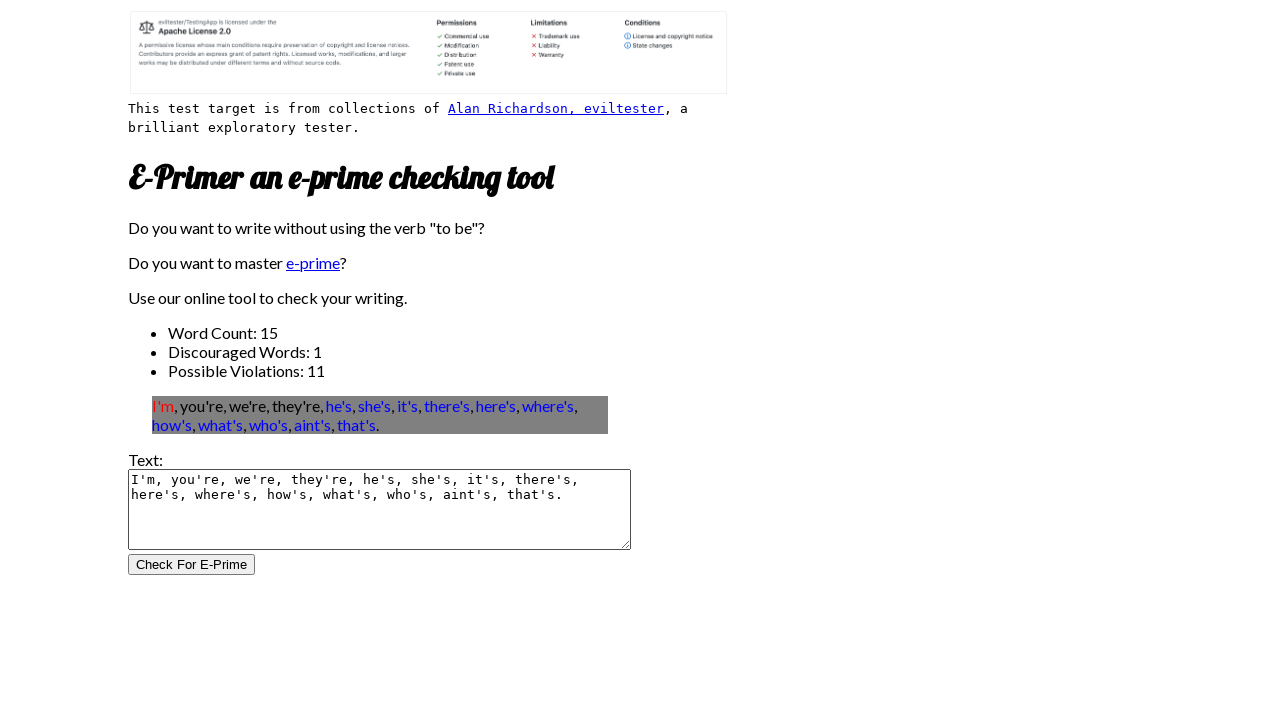

Verified possible violation count equals 11
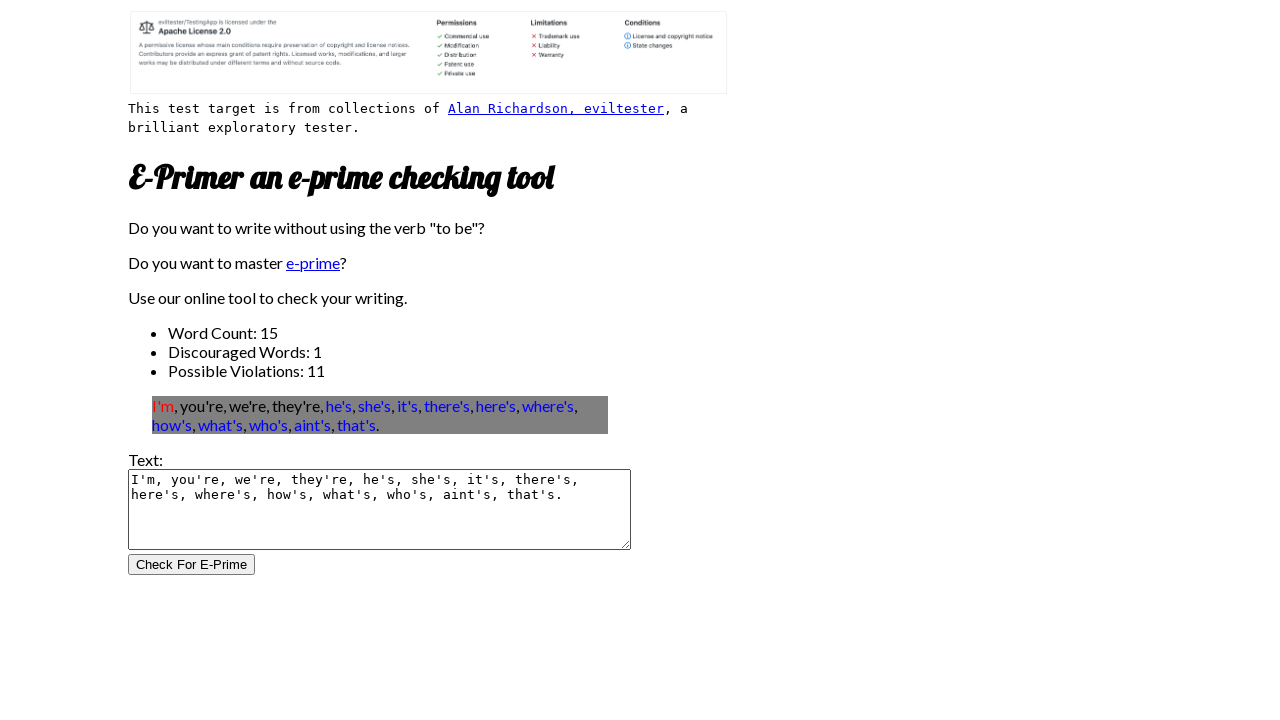

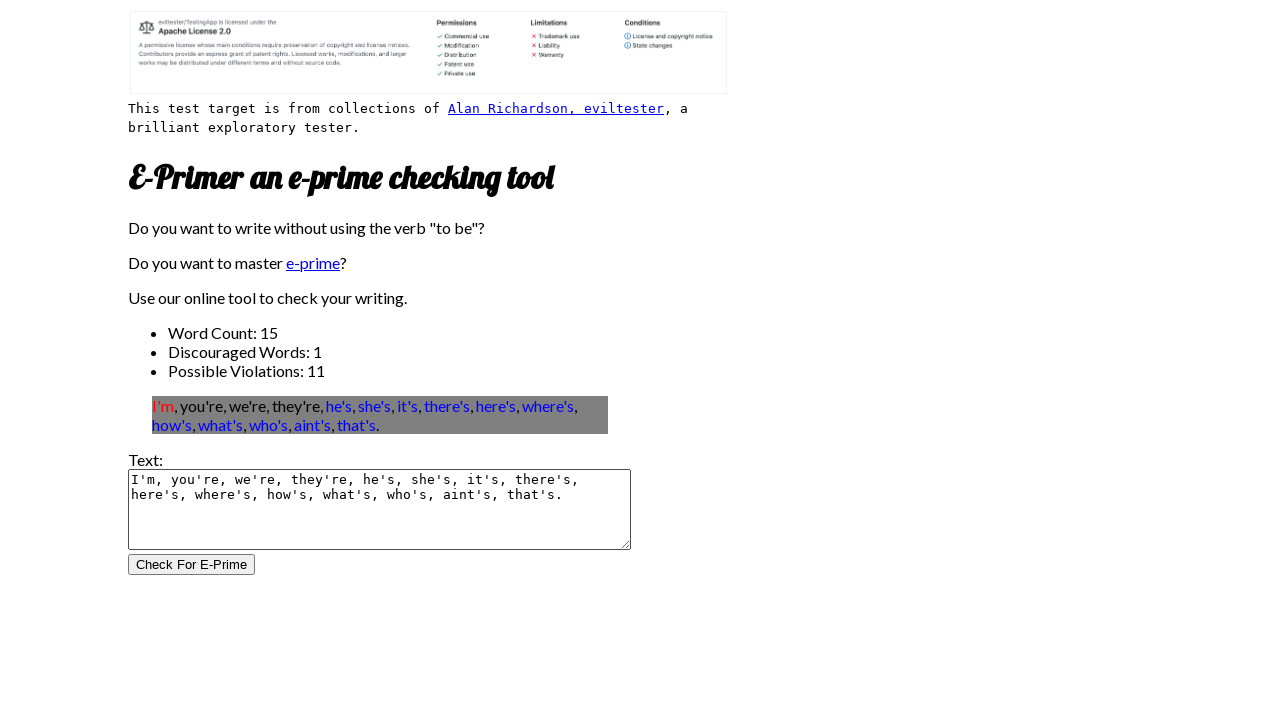